Tests that the currently applied filter link is highlighted with the selected class

Starting URL: https://demo.playwright.dev/todomvc

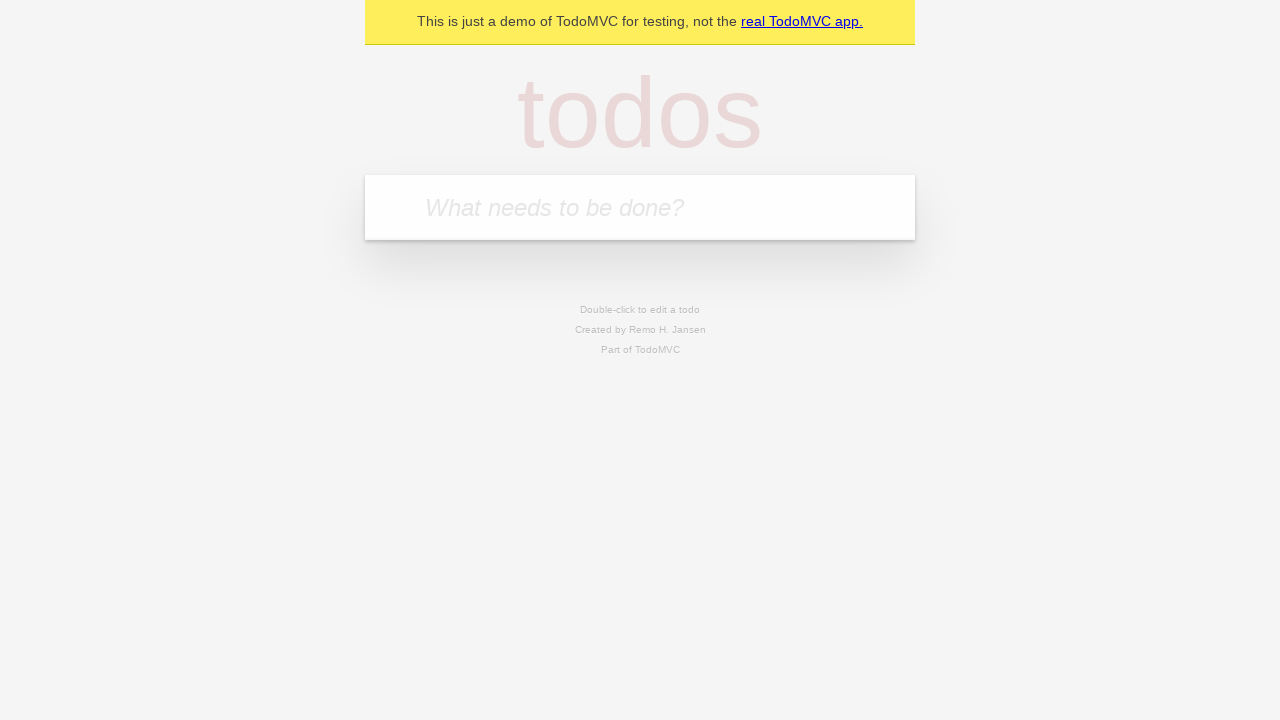

Filled todo input with 'buy some cheese' on internal:attr=[placeholder="What needs to be done?"i]
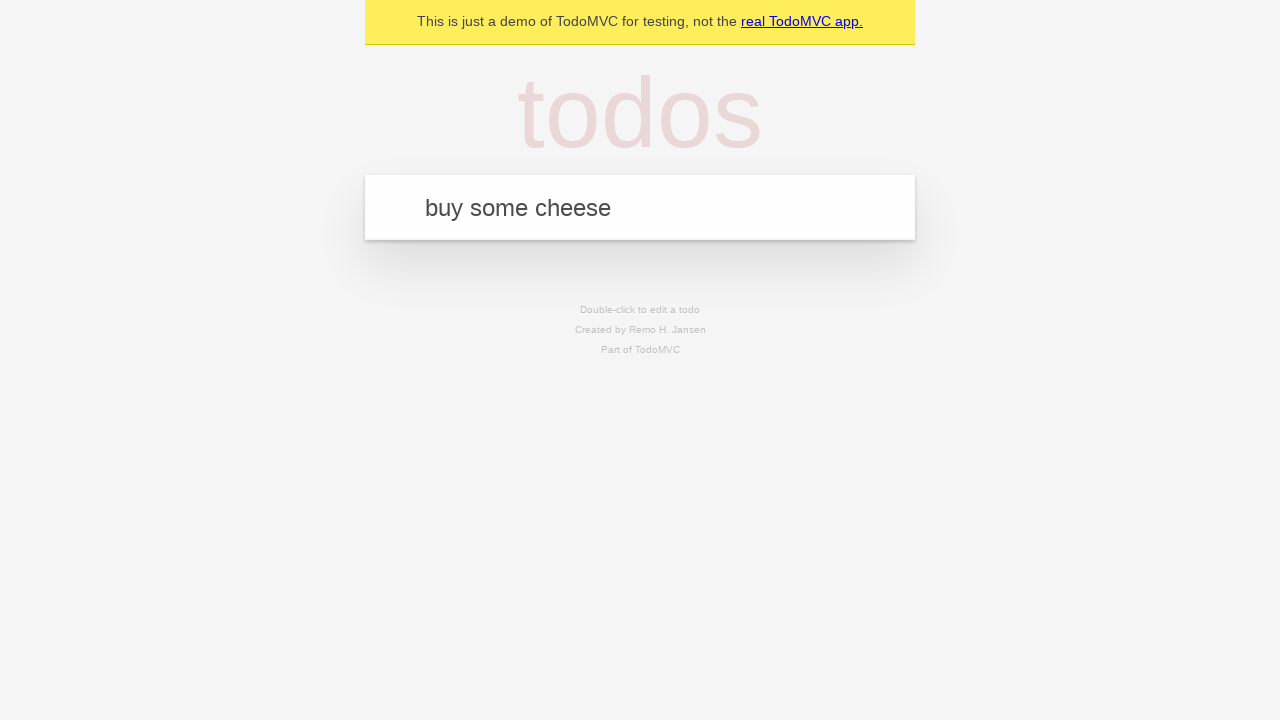

Pressed Enter to create first todo on internal:attr=[placeholder="What needs to be done?"i]
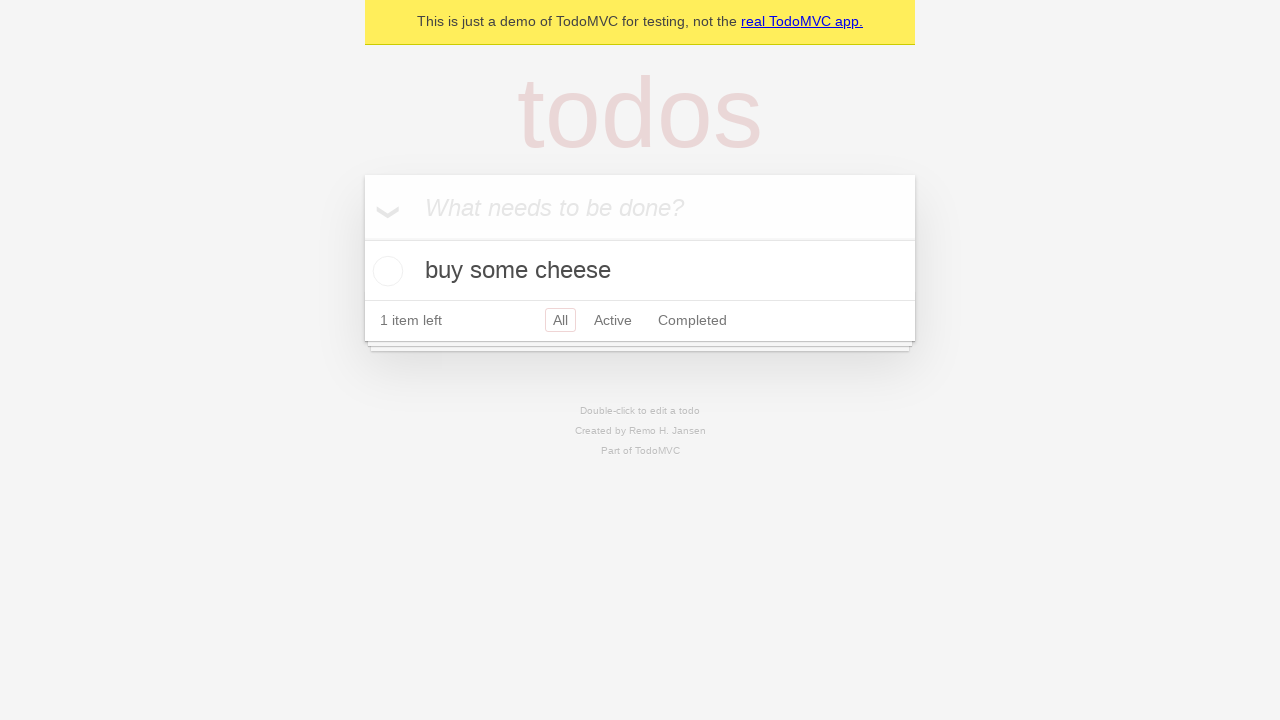

Filled todo input with 'feed the cat' on internal:attr=[placeholder="What needs to be done?"i]
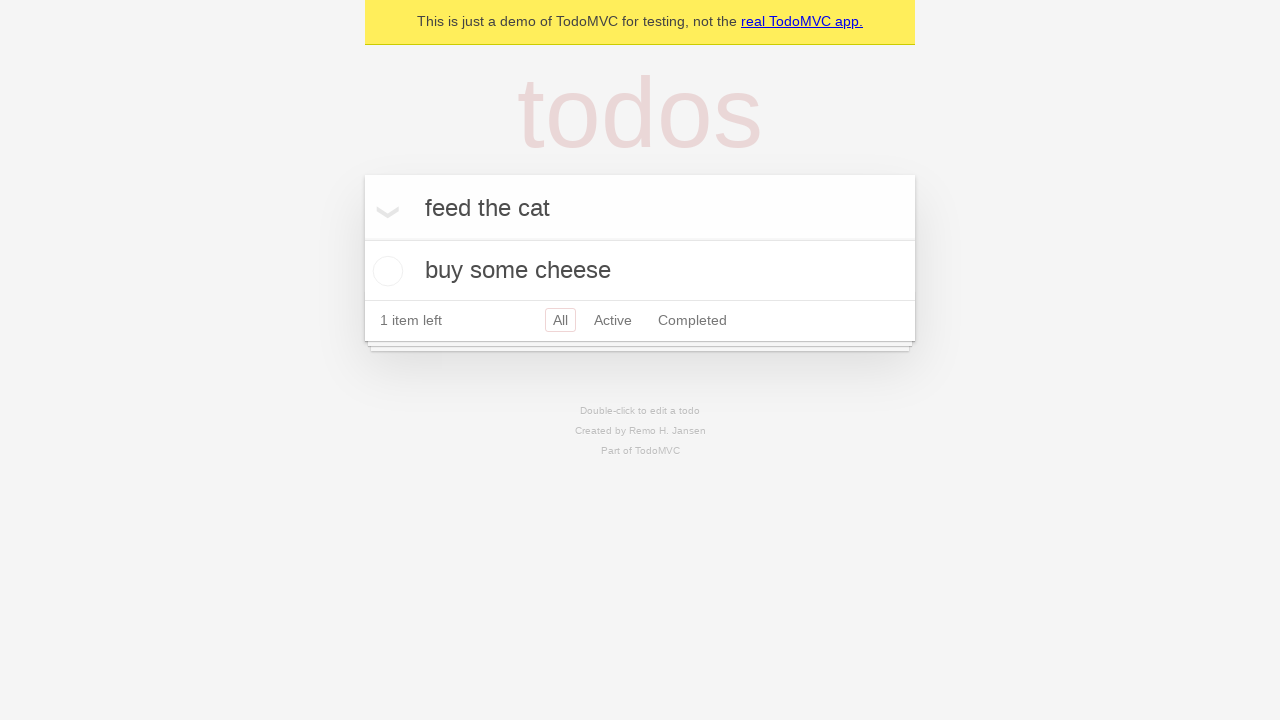

Pressed Enter to create second todo on internal:attr=[placeholder="What needs to be done?"i]
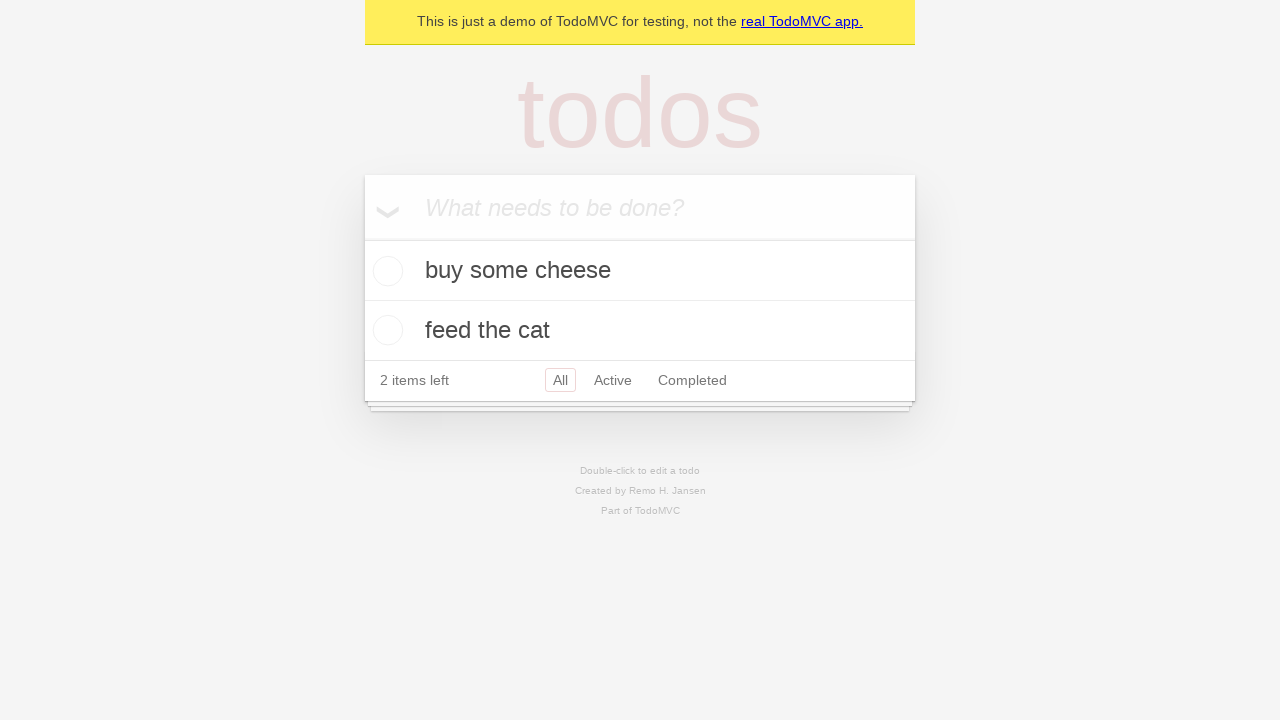

Filled todo input with 'book a doctors appointment' on internal:attr=[placeholder="What needs to be done?"i]
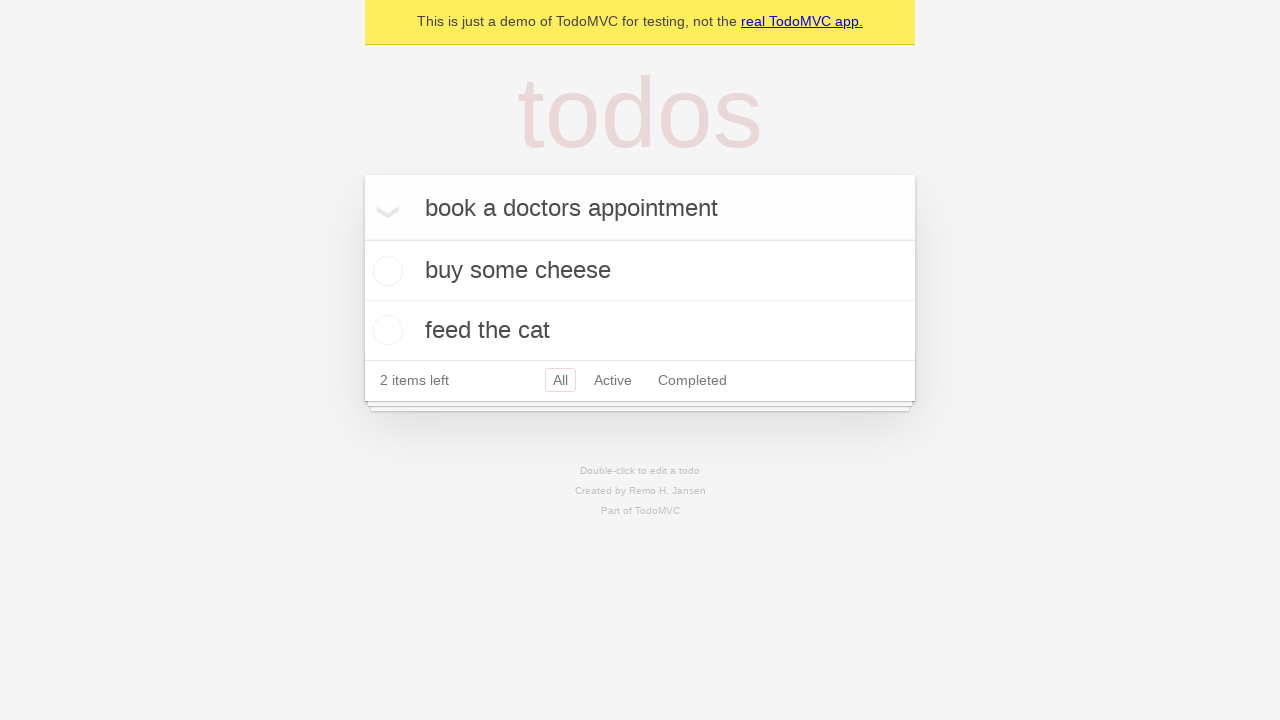

Pressed Enter to create third todo on internal:attr=[placeholder="What needs to be done?"i]
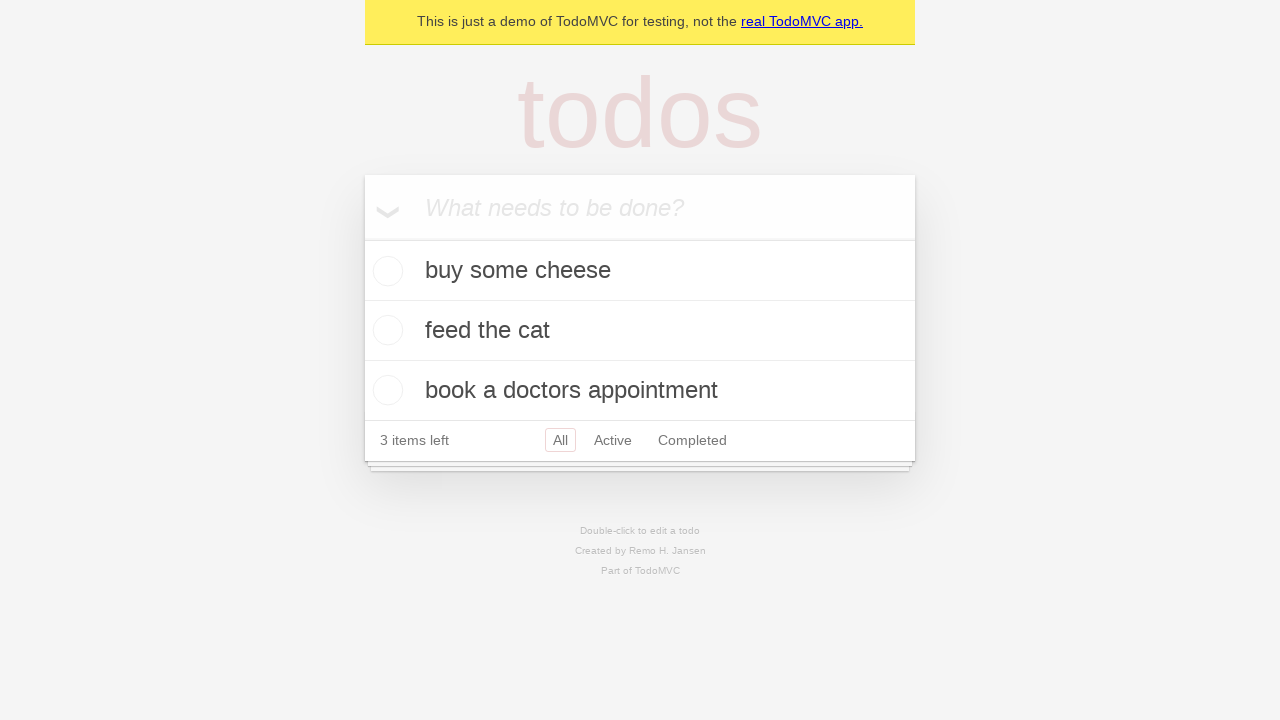

Clicked Active filter link at (613, 440) on internal:role=link[name="Active"i]
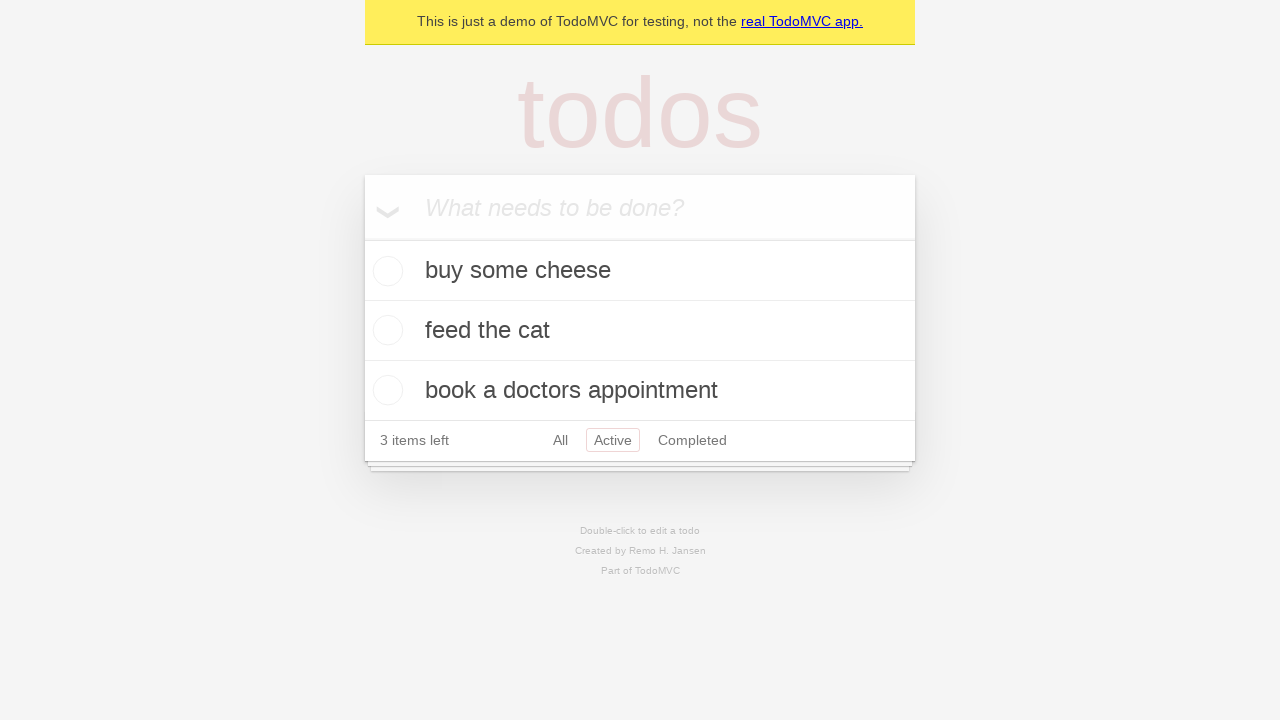

Clicked Completed filter link and verified it is highlighted as selected at (692, 440) on internal:role=link[name="Completed"i]
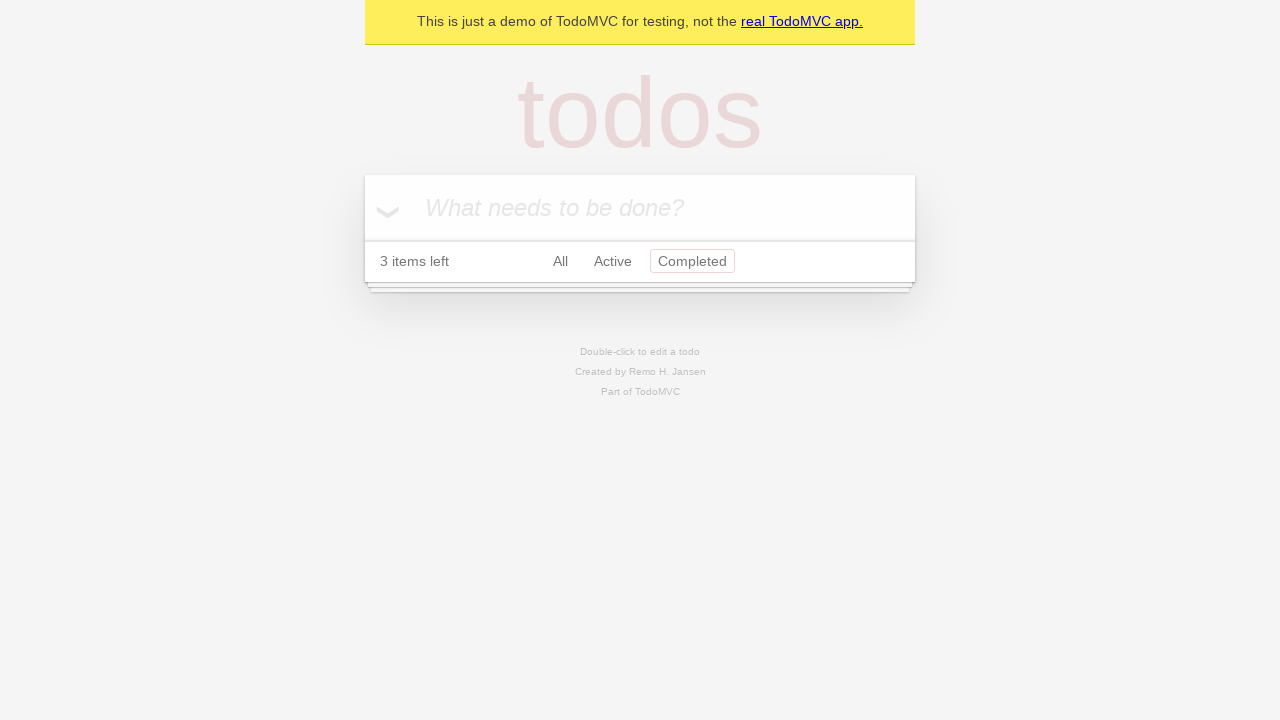

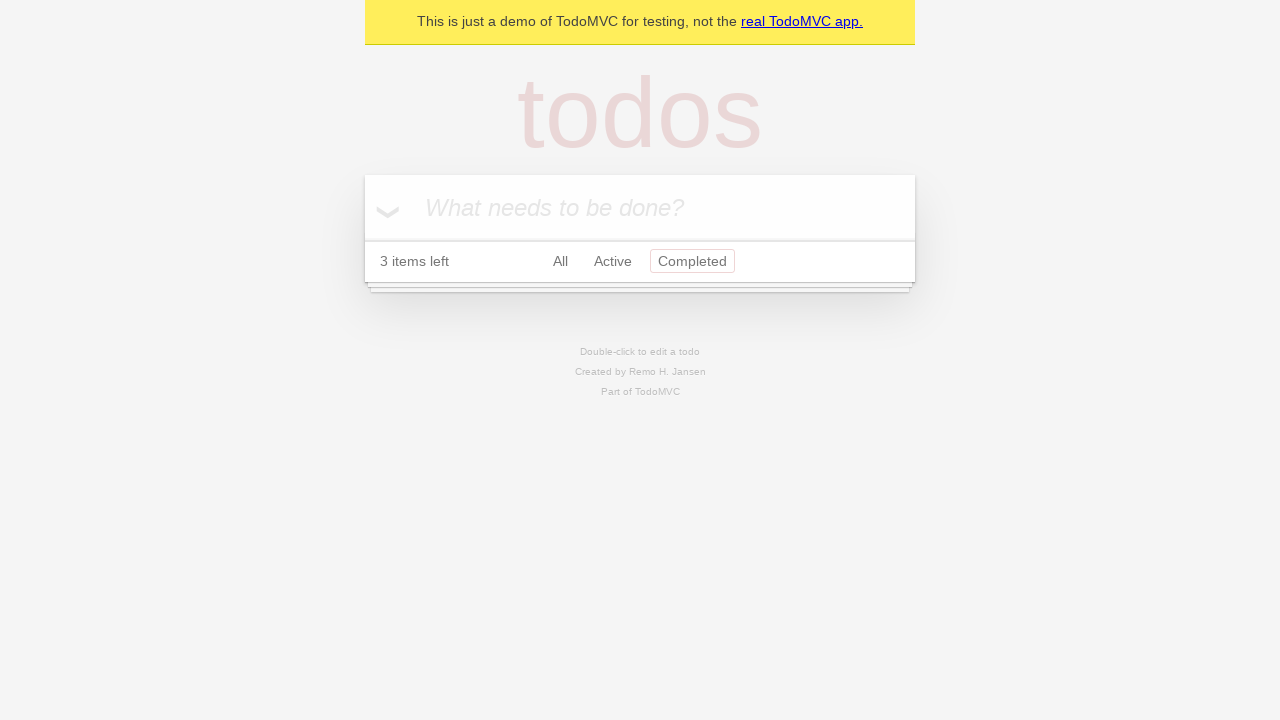